Tests radio button functionality by locating an age range radio button, verifying its initial state (enabled, displayed, not selected), clicking it, and confirming it becomes selected.

Starting URL: http://syntaxprojects.com/basic-radiobutton-demo.php

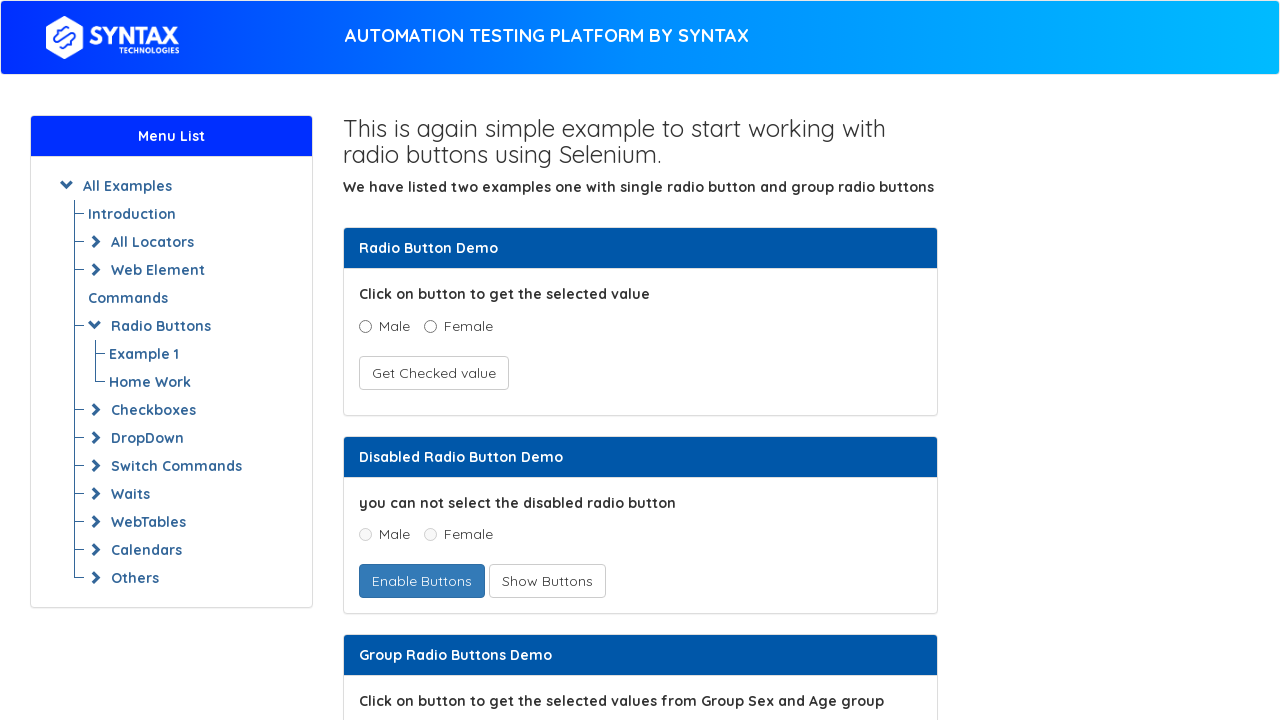

Located age radio button for '5 - 15' range
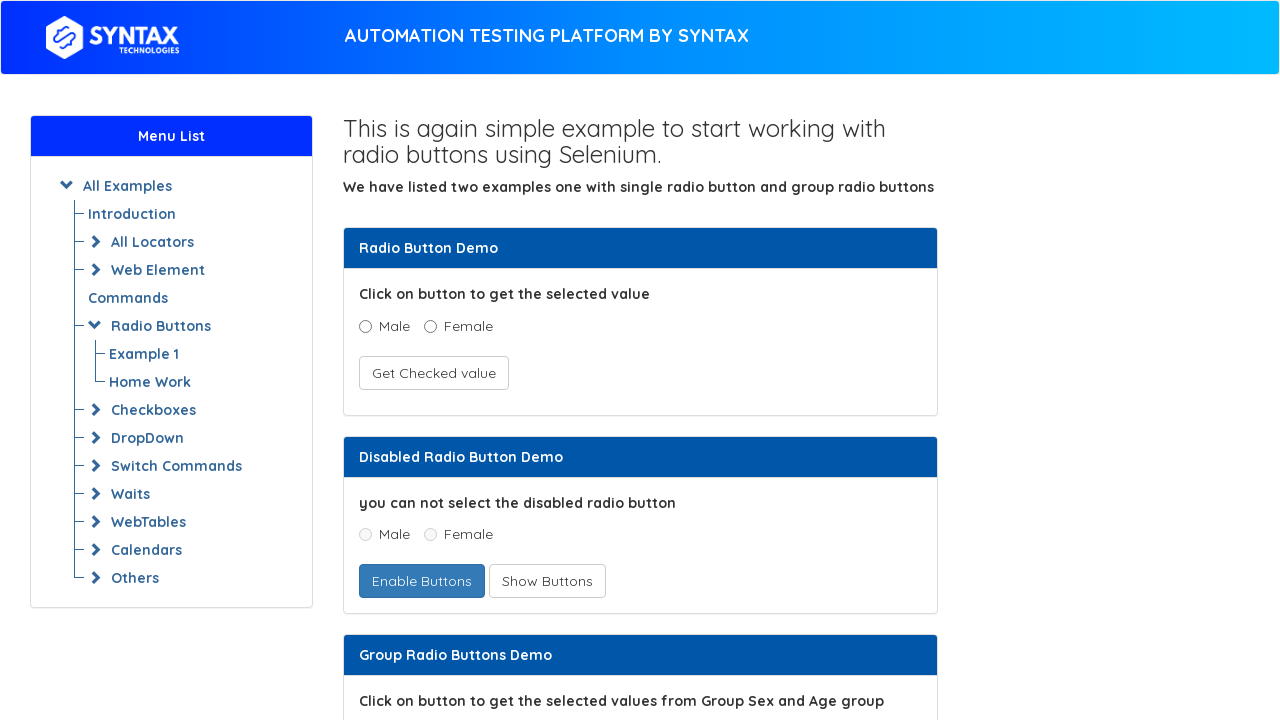

Verified radio button is enabled: True
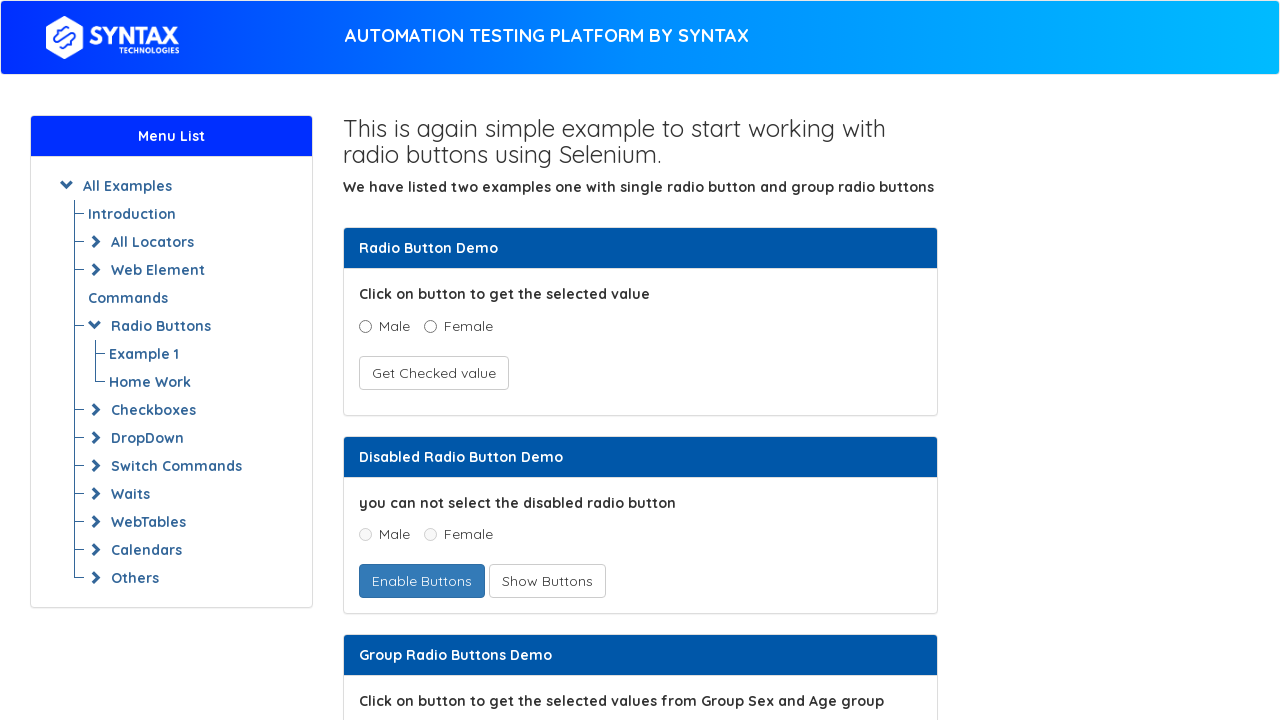

Verified radio button is visible: True
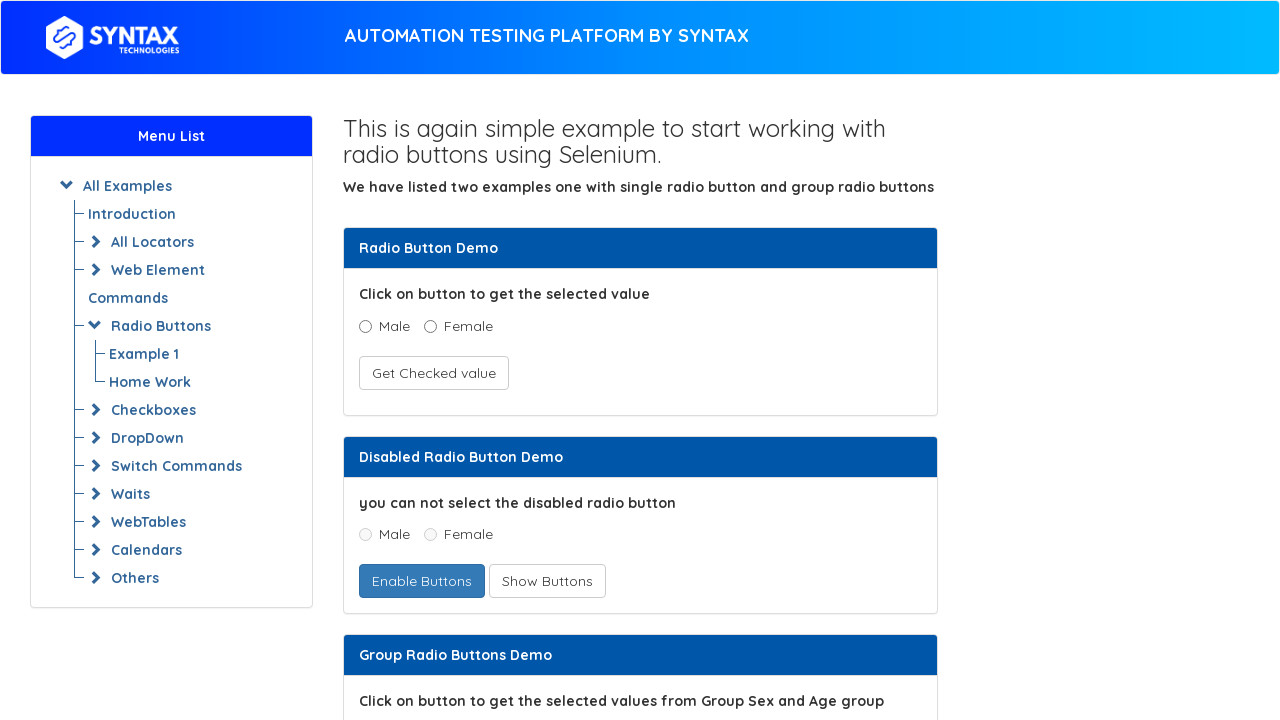

Checked radio button initial state - selected: False
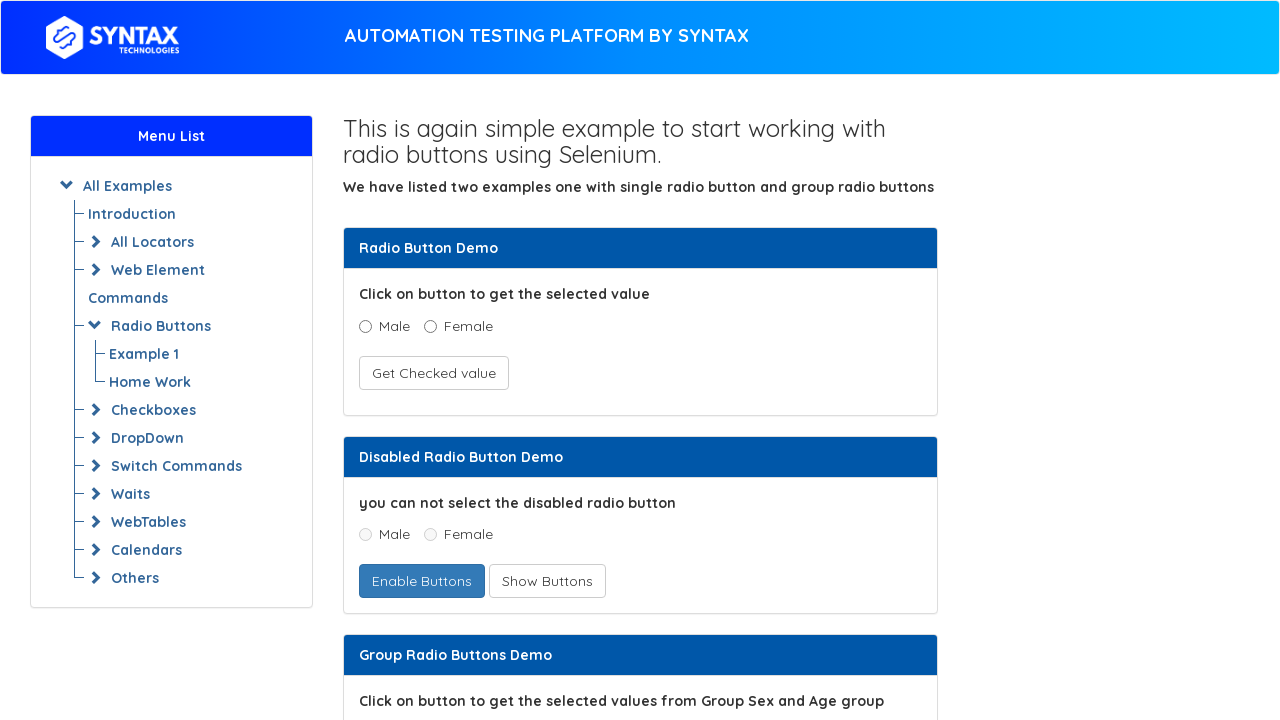

Clicked the age radio button for '5 - 15' range at (438, 360) on input[value='5 - 15']
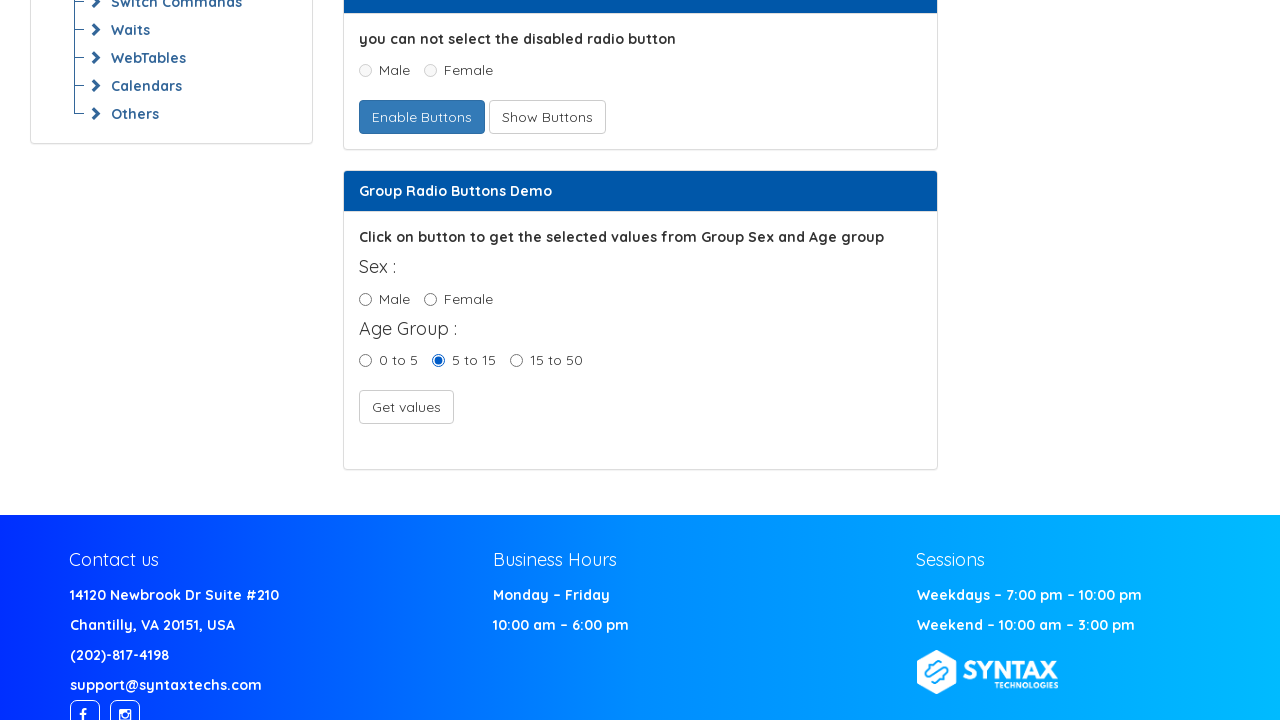

Verified radio button is now selected: True
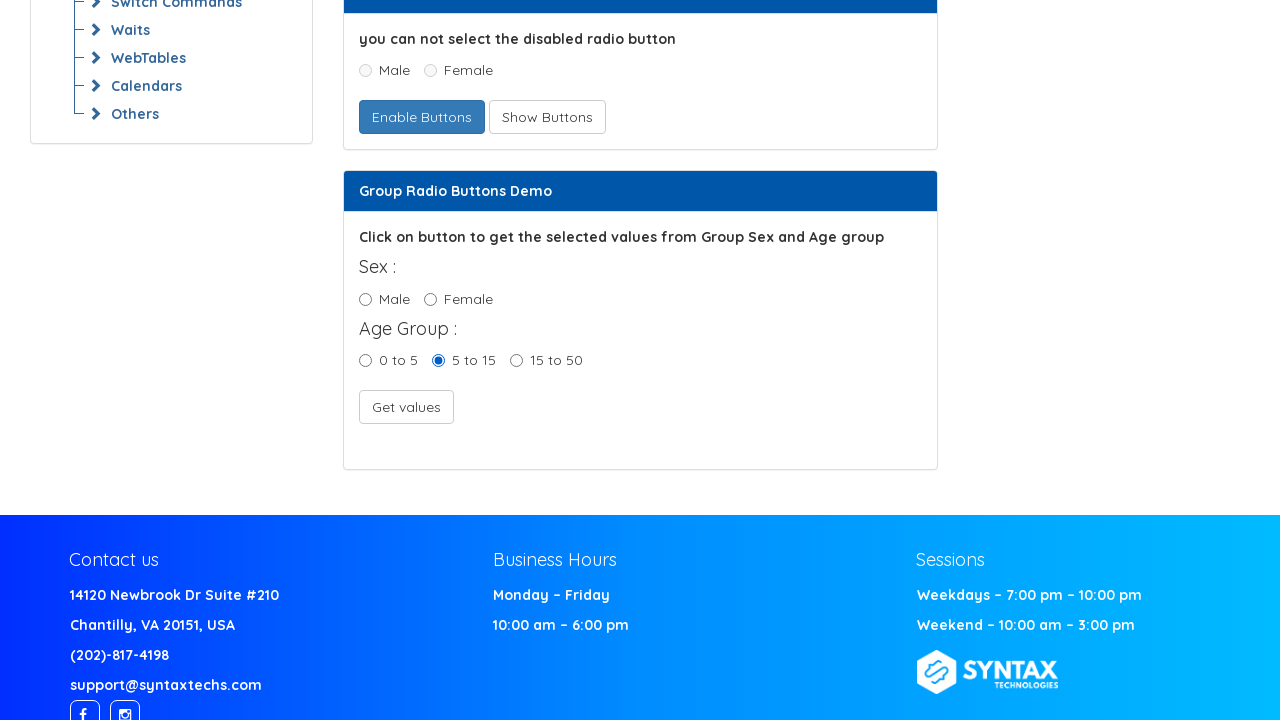

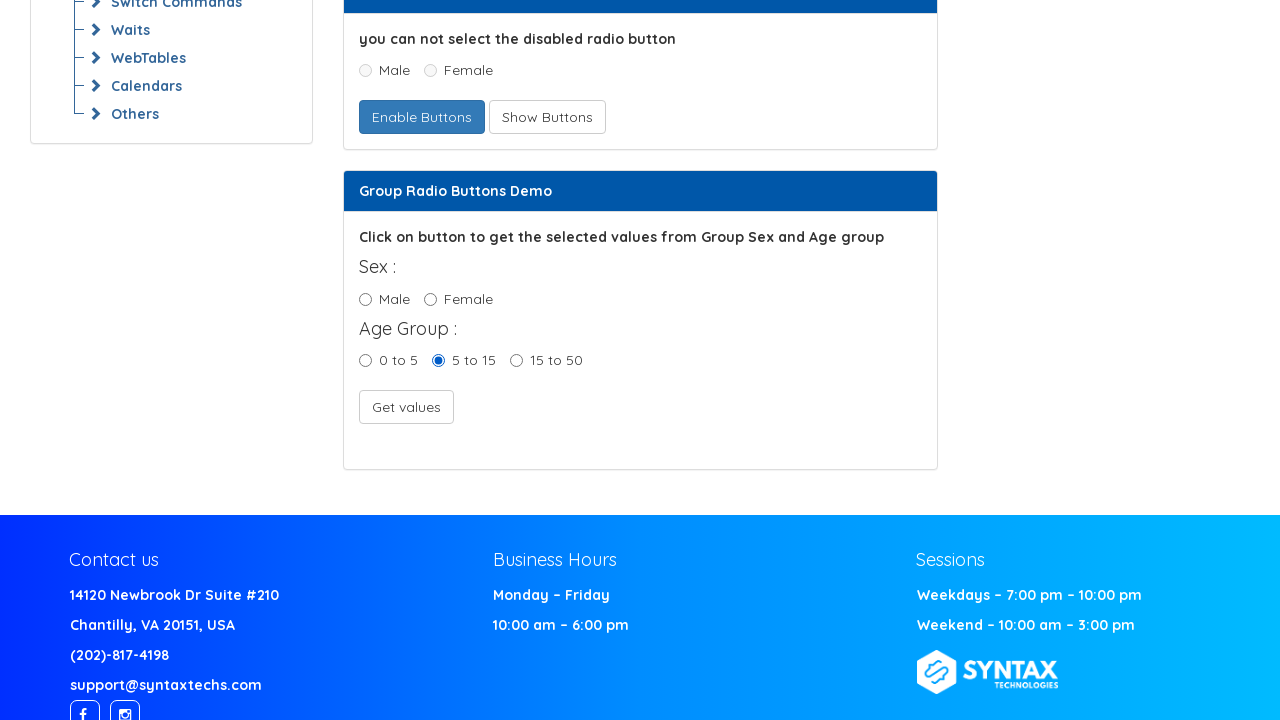